Navigates to Top List menu then clicks on New Comments submenu to check the page content

Starting URL: https://www.99-bottles-of-beer.net/

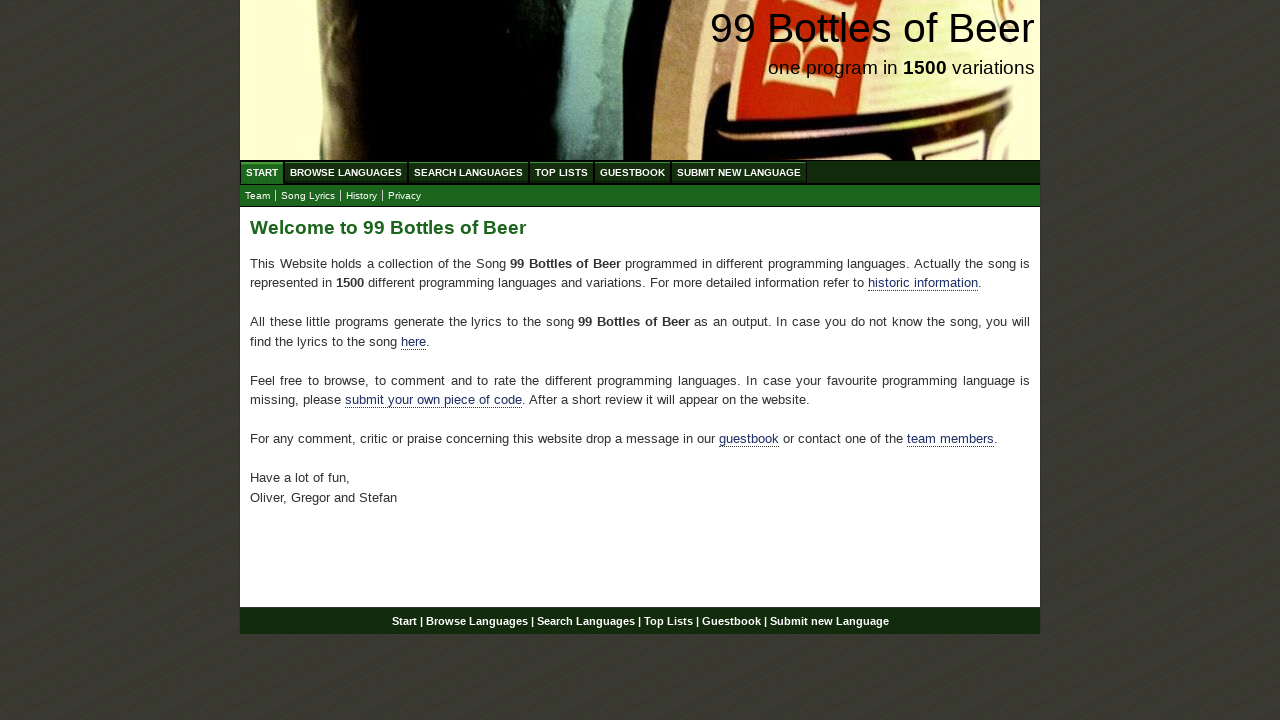

Clicked on Top List menu item at (562, 172) on a[href='/toplist.html']
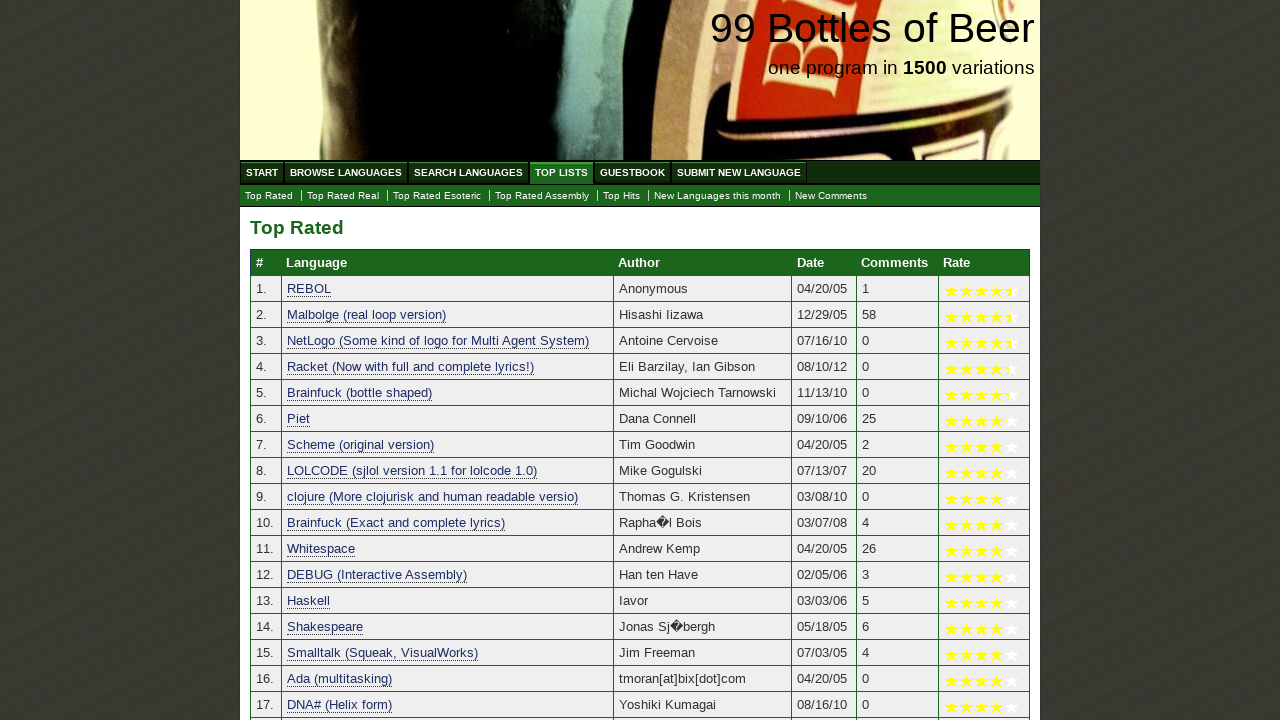

Clicked on New Comments submenu item at (831, 196) on #submenu a[href='./newcomments.html']
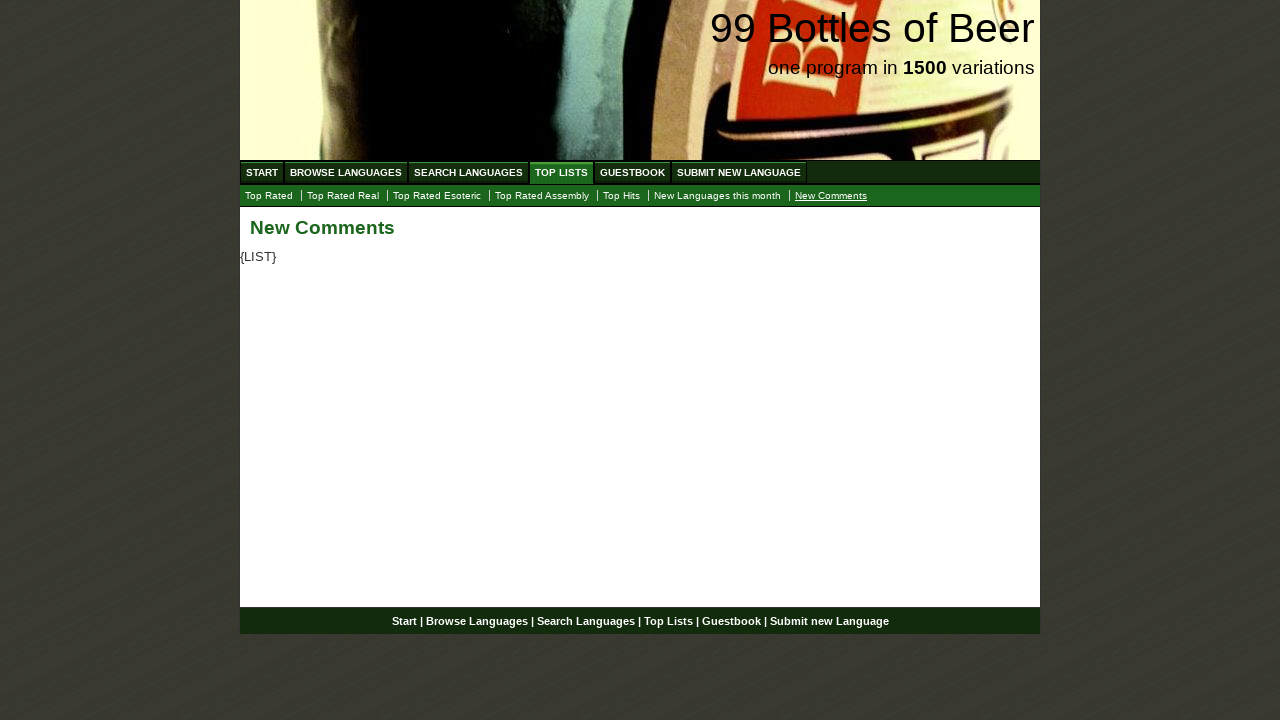

New Comments page loaded successfully
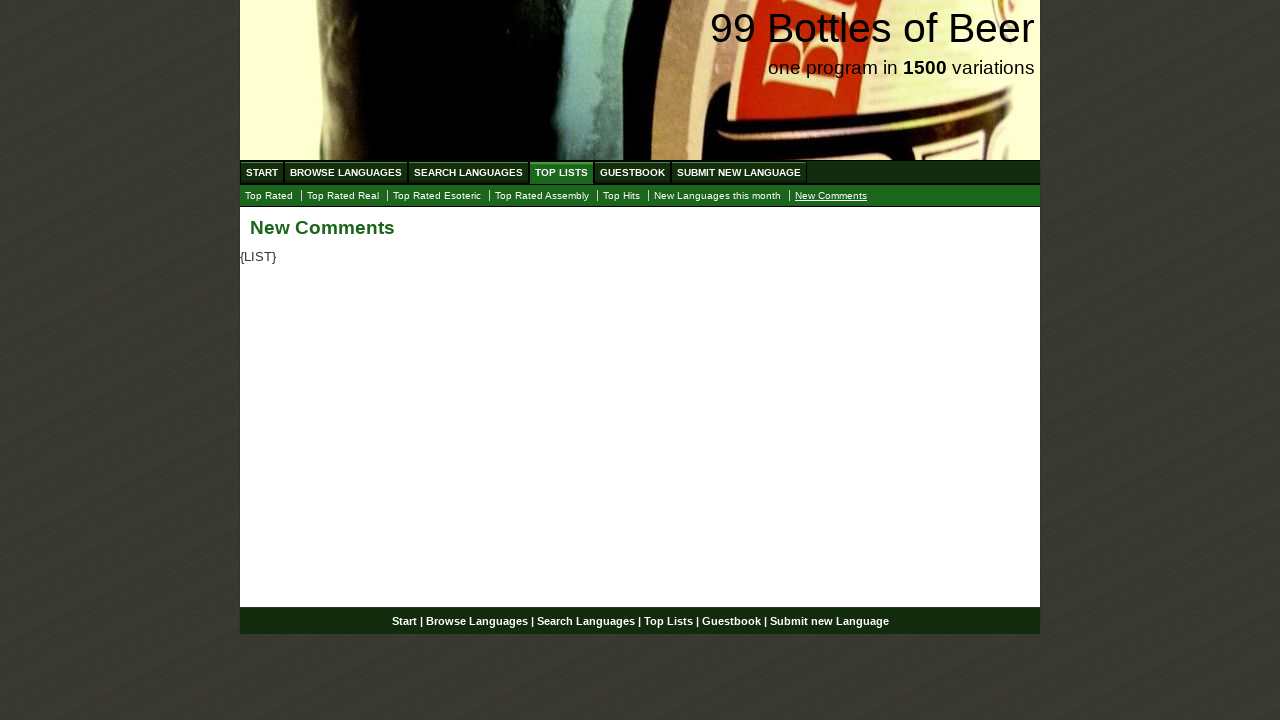

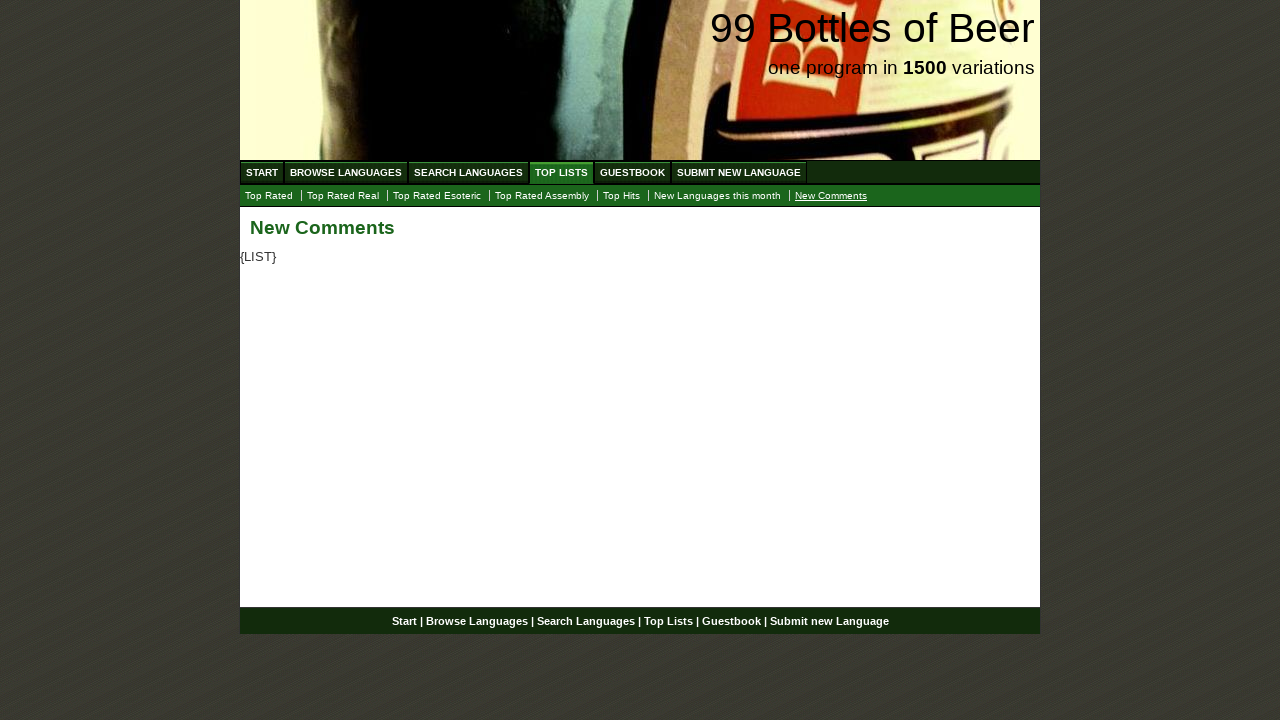